Tests jQuery UI drag and drop functionality by dragging an element and dropping it onto a target area

Starting URL: http://www.jqueryui.com/droppable/

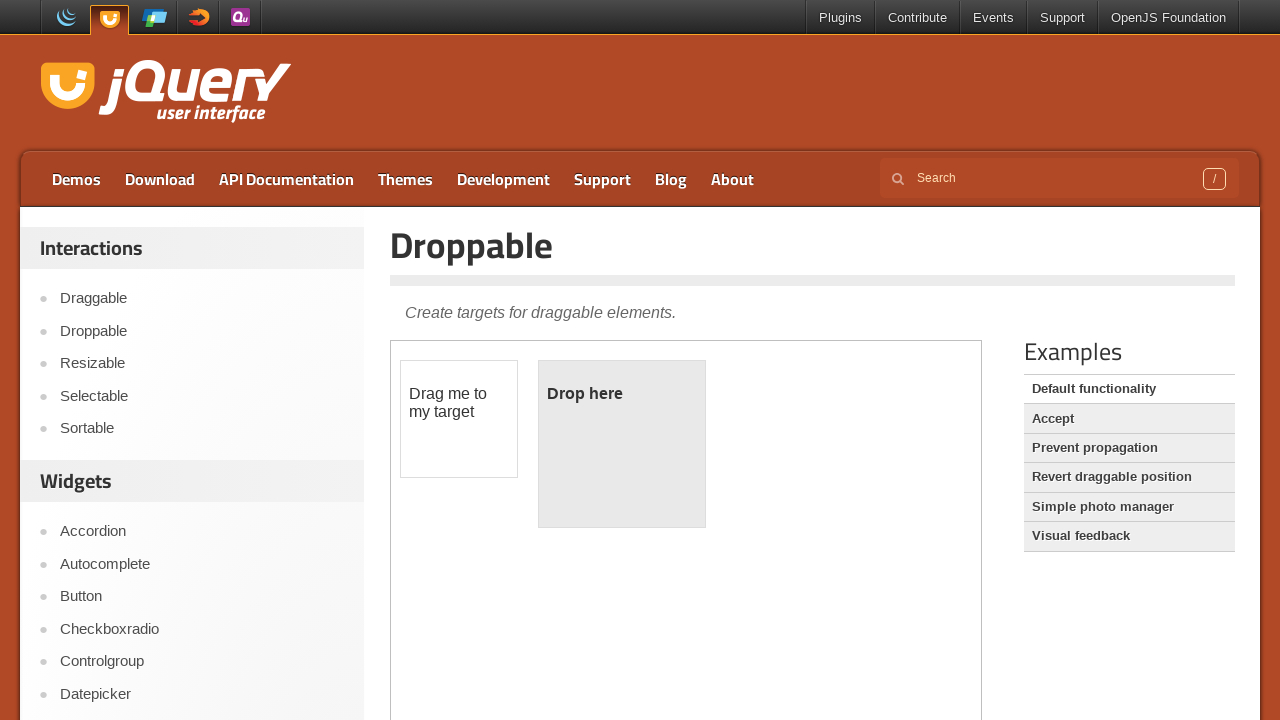

Located the iframe containing the drag and drop demo
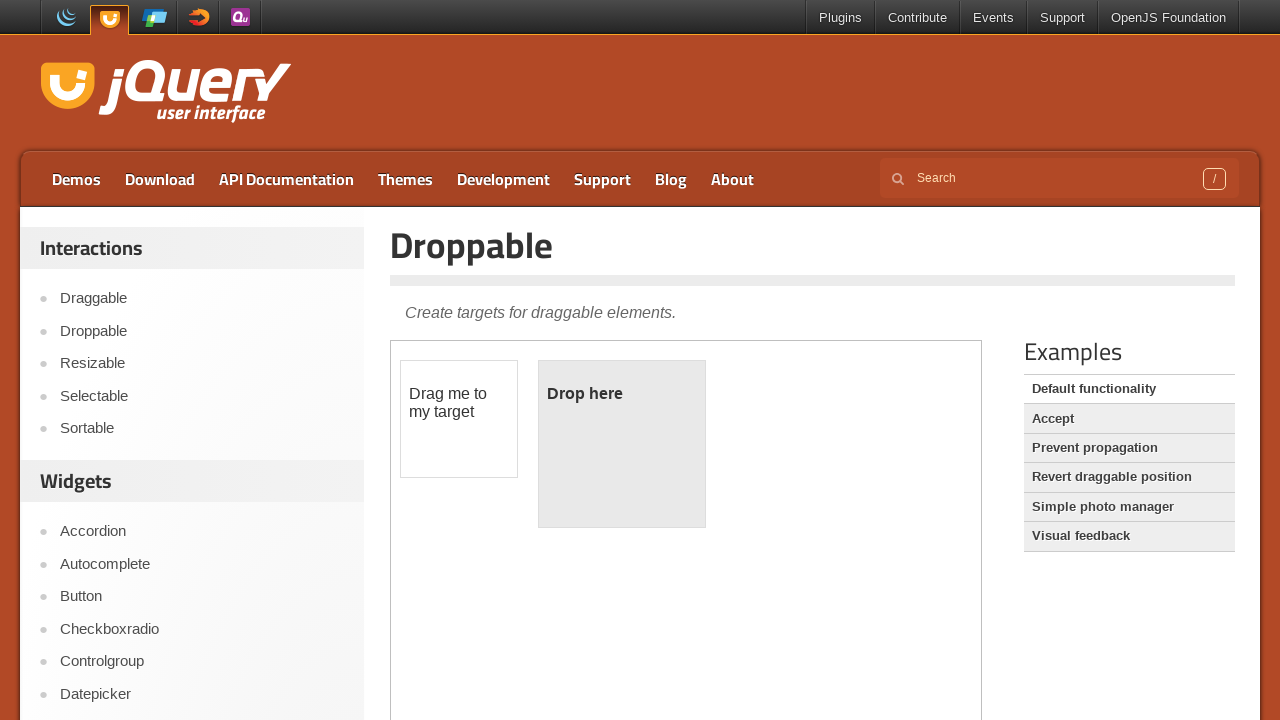

Located the draggable element
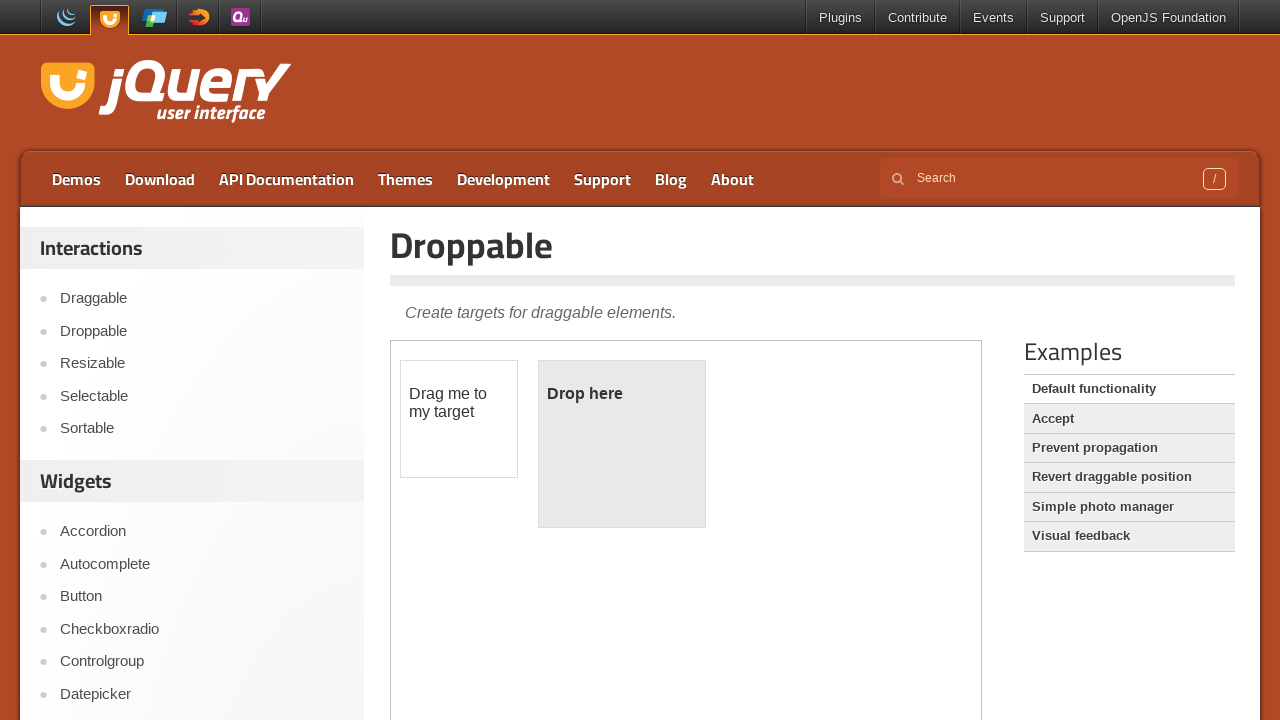

Located the droppable target element
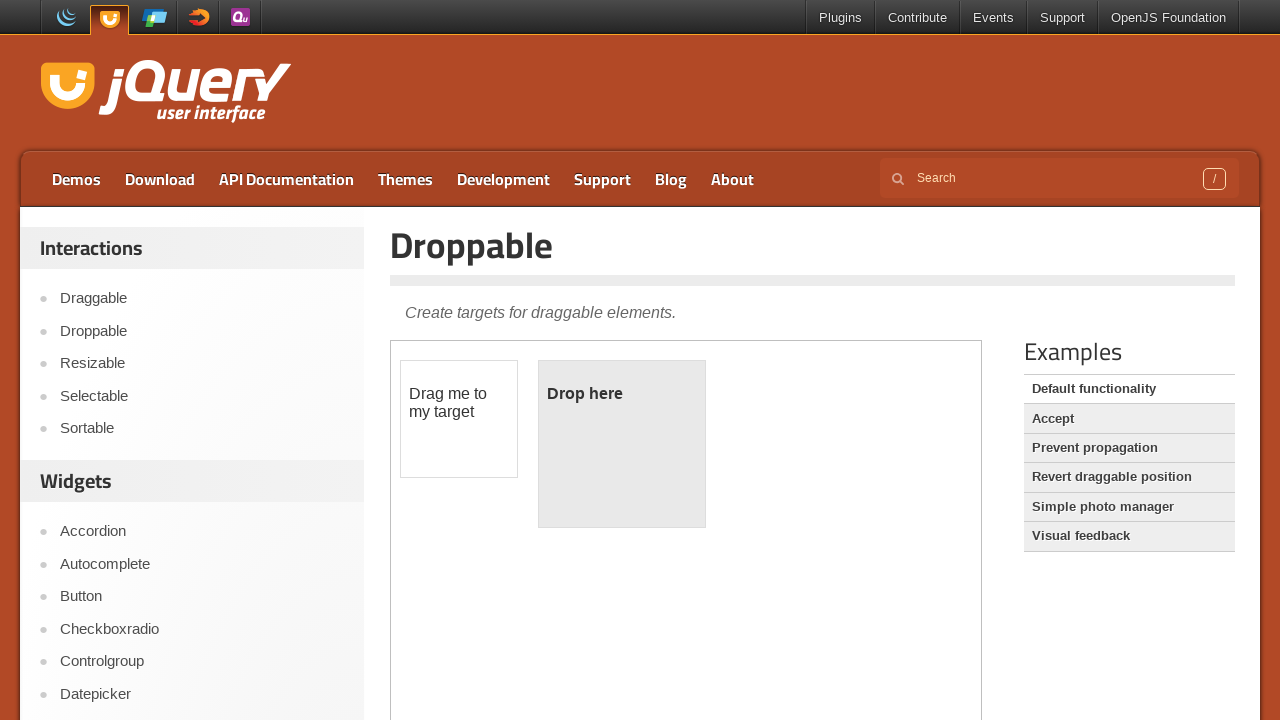

Dragged the draggable element and dropped it onto the droppable target at (622, 444)
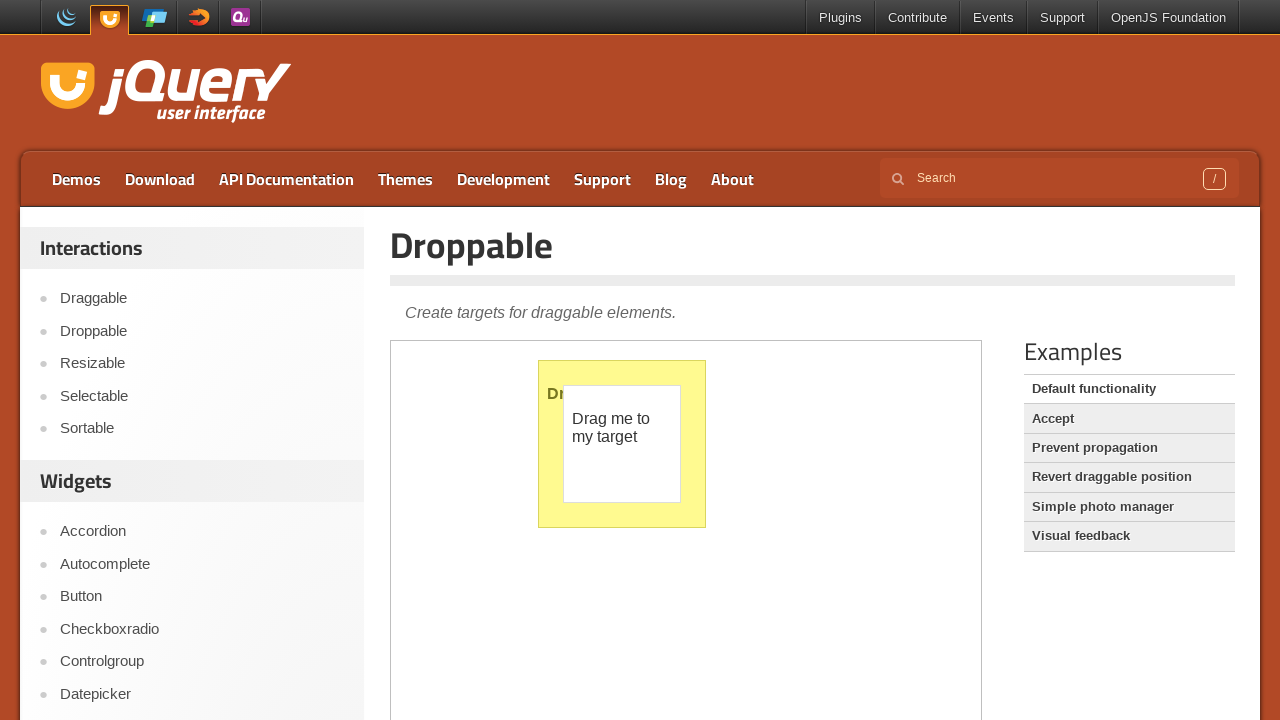

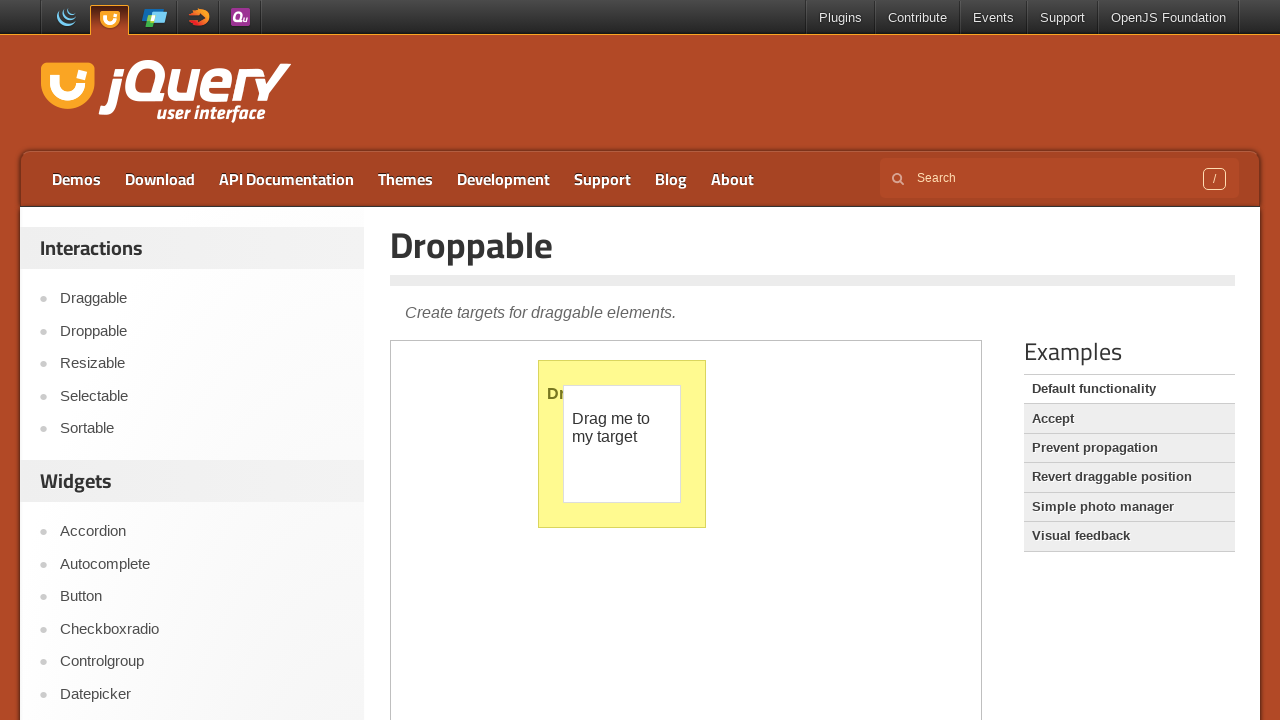